Tests dropdown selection functionality on a registration form by selecting skill, year, month, and day values

Starting URL: https://demo.automationtesting.in/Register.html

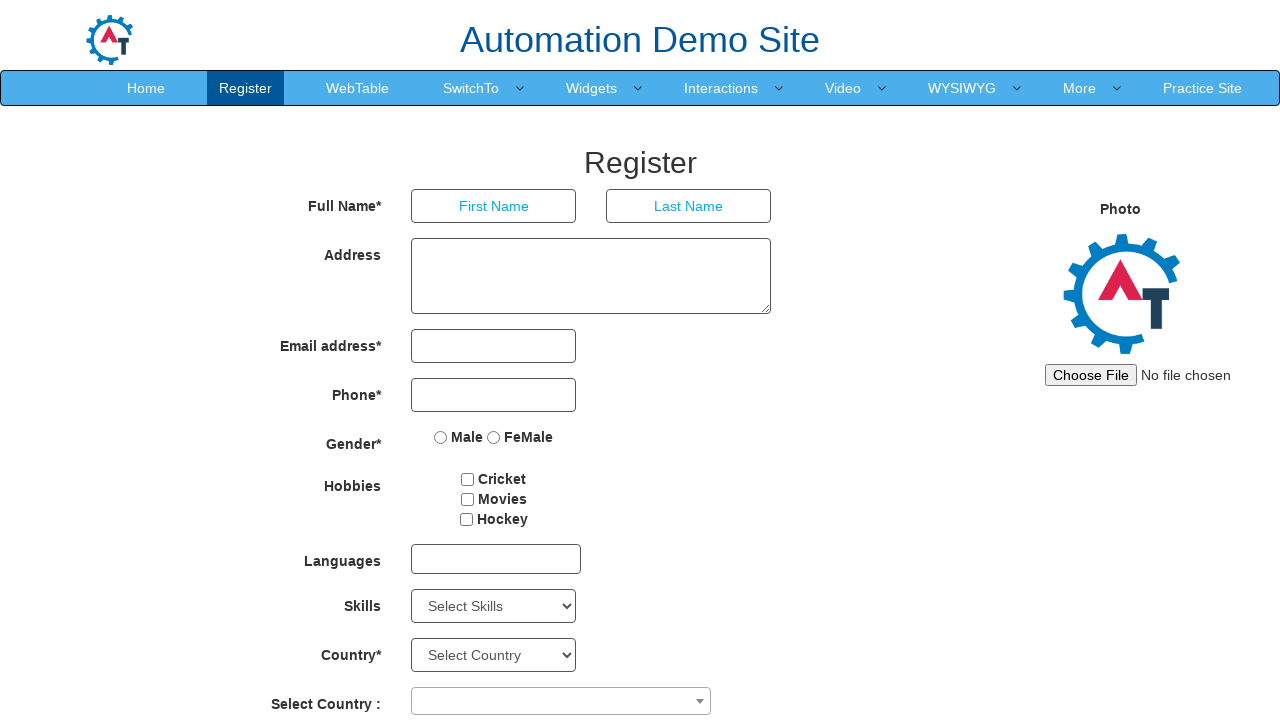

Selected 'Java' from Skills dropdown on select#Skills
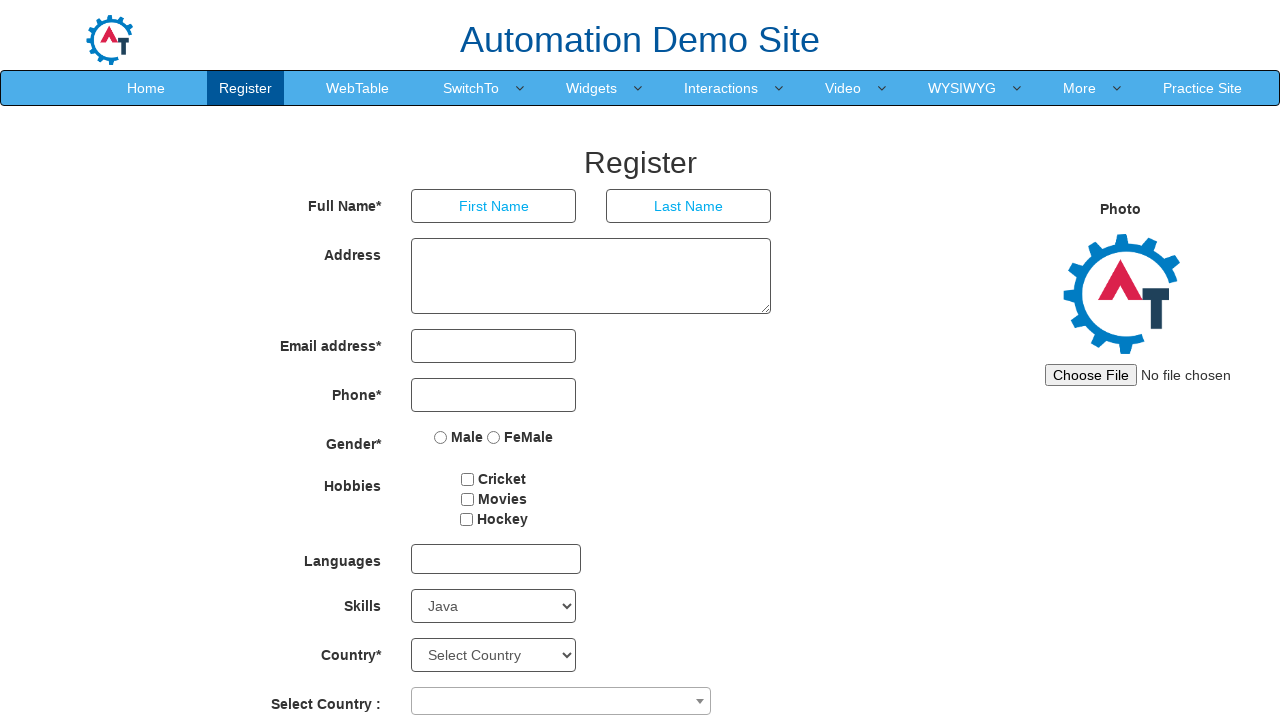

Selected '2000' from year dropdown on select#yearbox
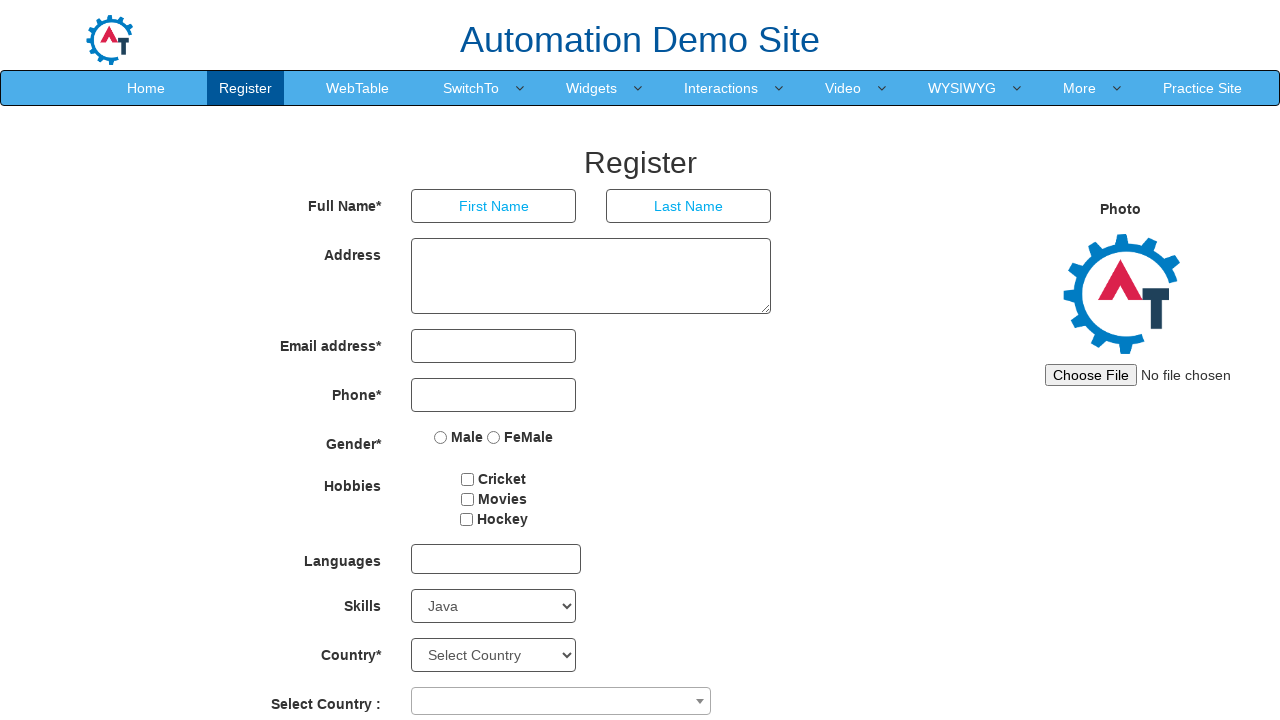

Selected 'July' from month dropdown on select[ng-init="monthbox=''"]
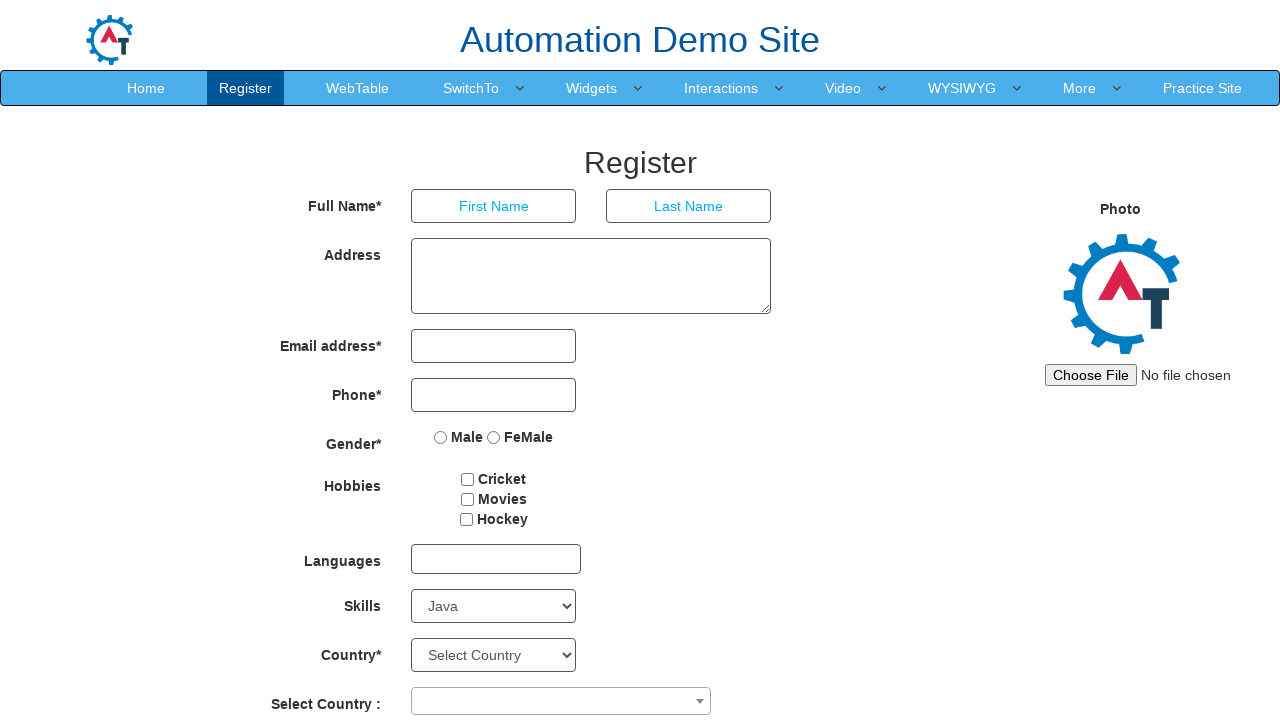

Selected '9' from day dropdown on select#daybox
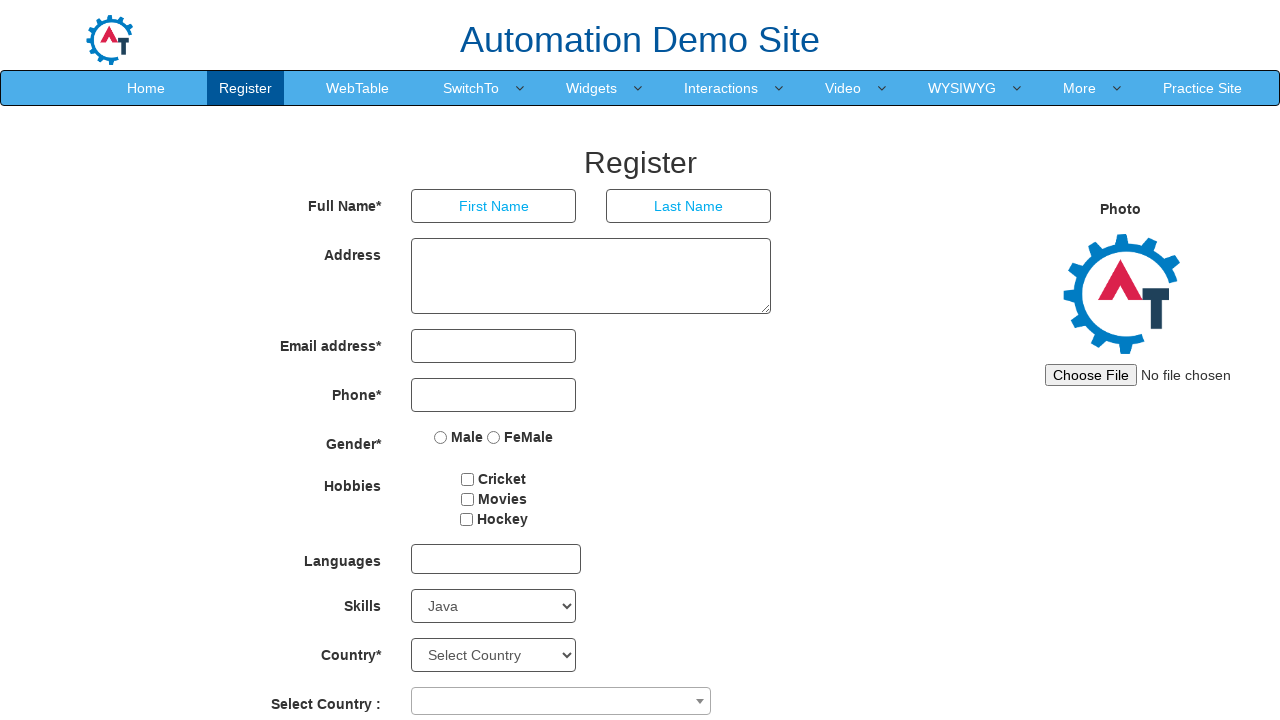

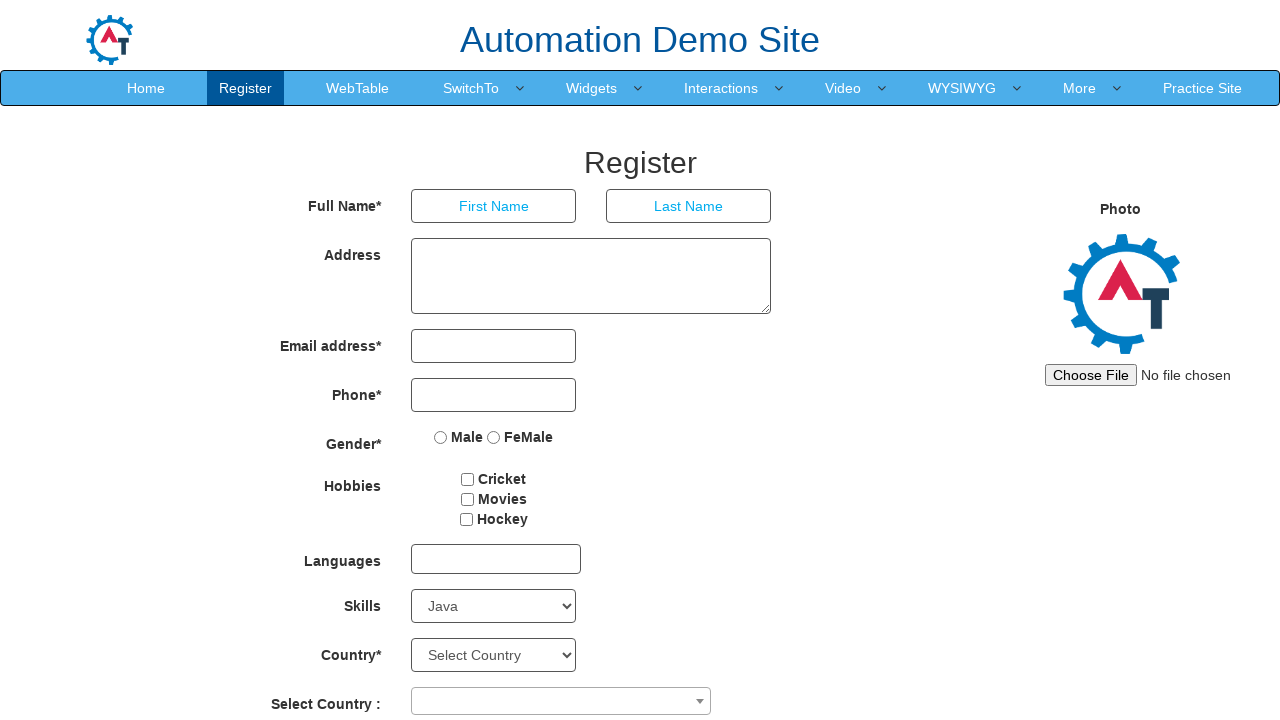